Tests navigating to a specific table cell (row 2, column 3) and verifying its value

Starting URL: https://ultimateqa.com/simple-html-elements-for-automation/

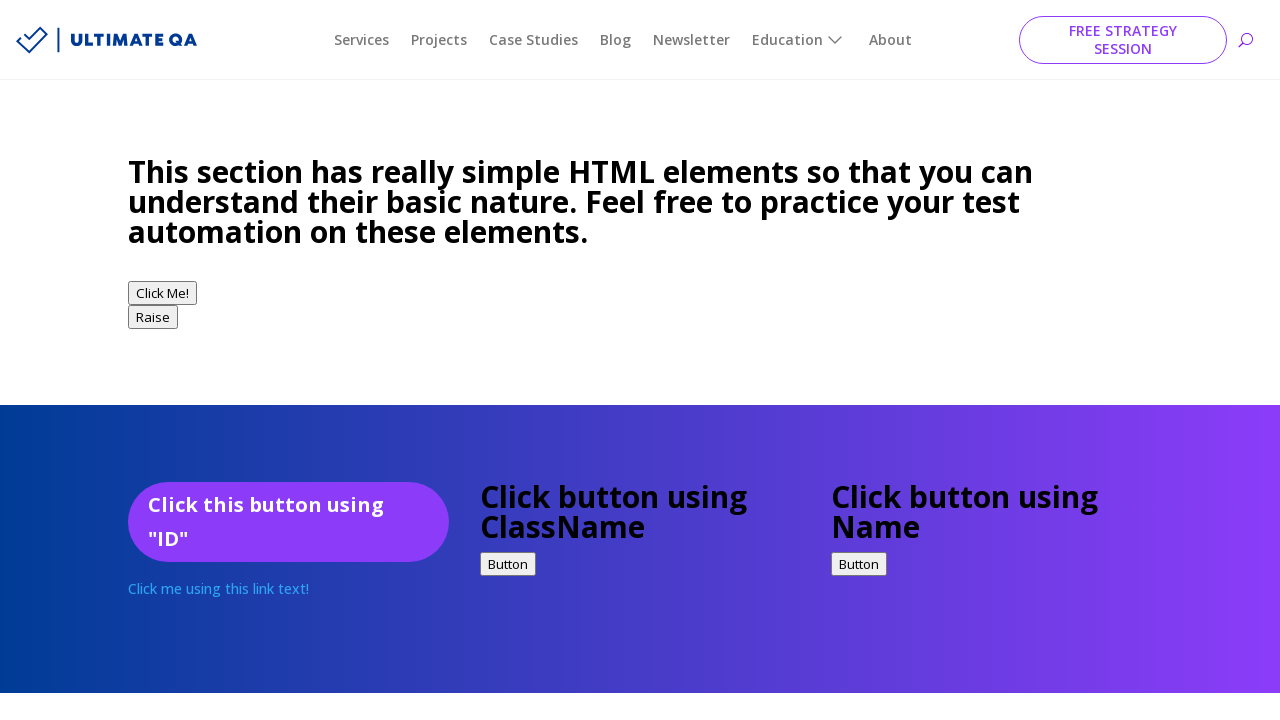

Navigated to Ultimate QA simple HTML elements page
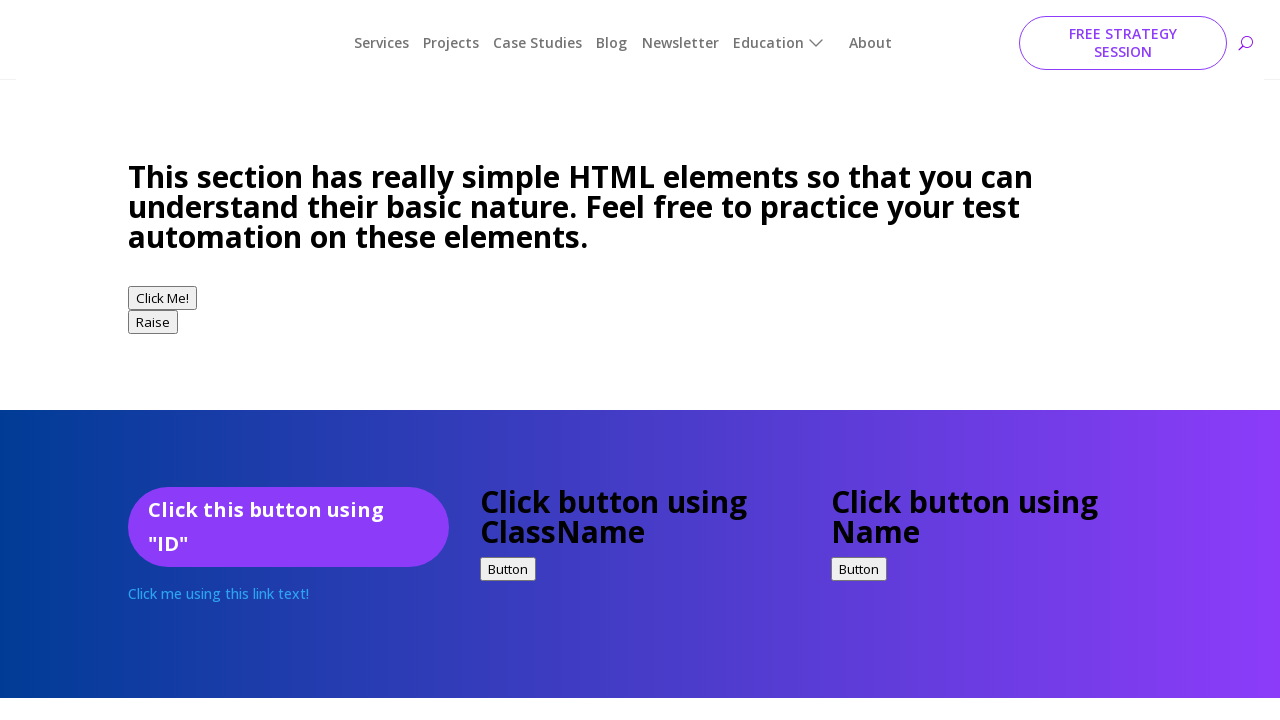

Located table cell at row 2, column 3
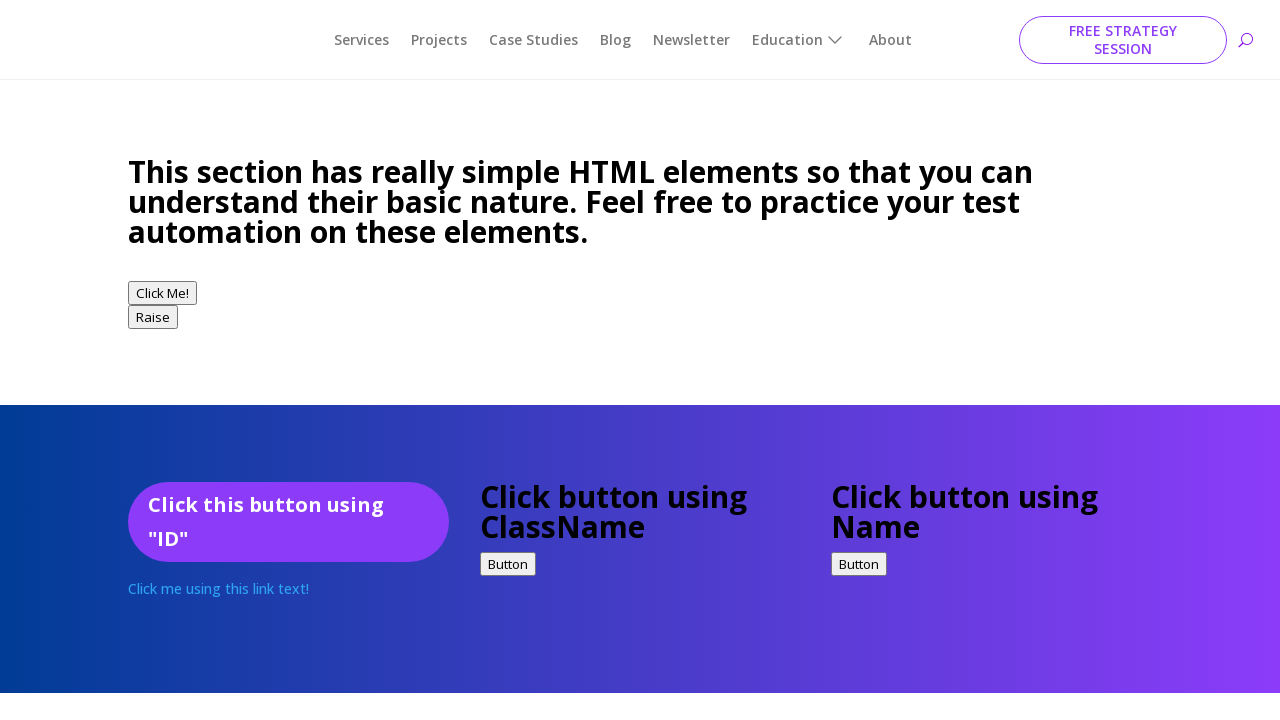

Scrolled table cell into view
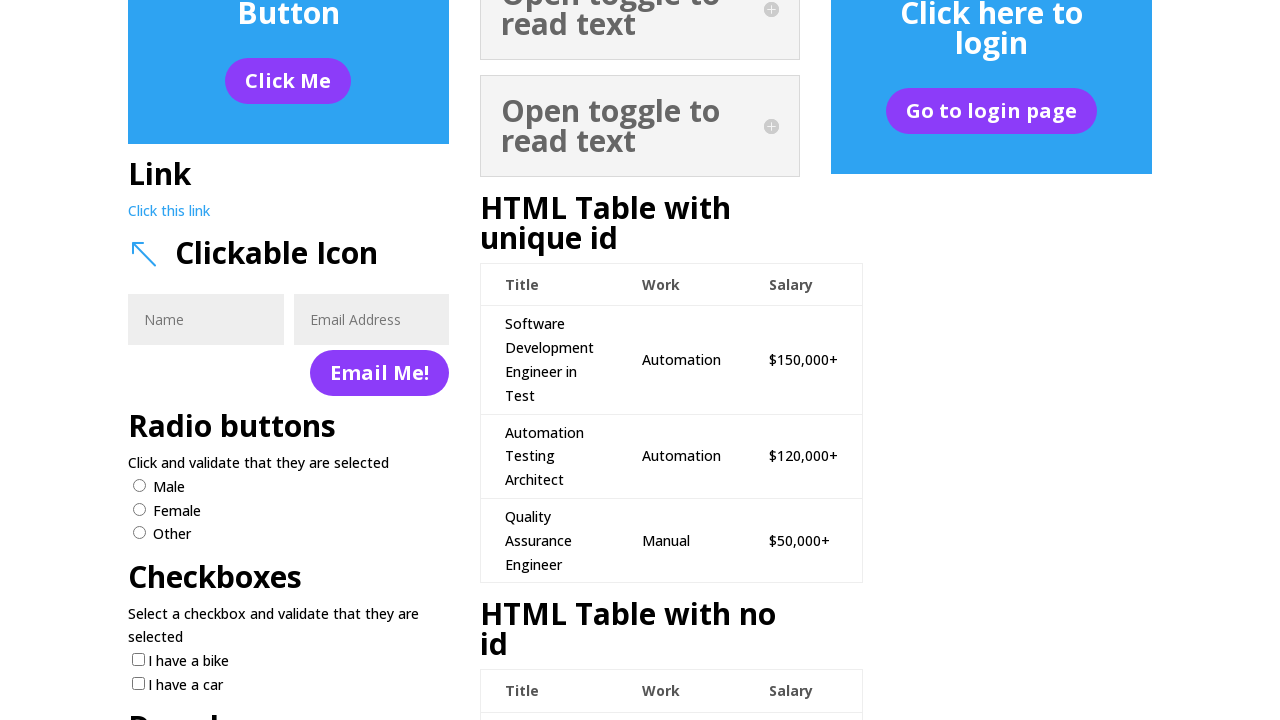

Verified table cell value is '$150,000+'
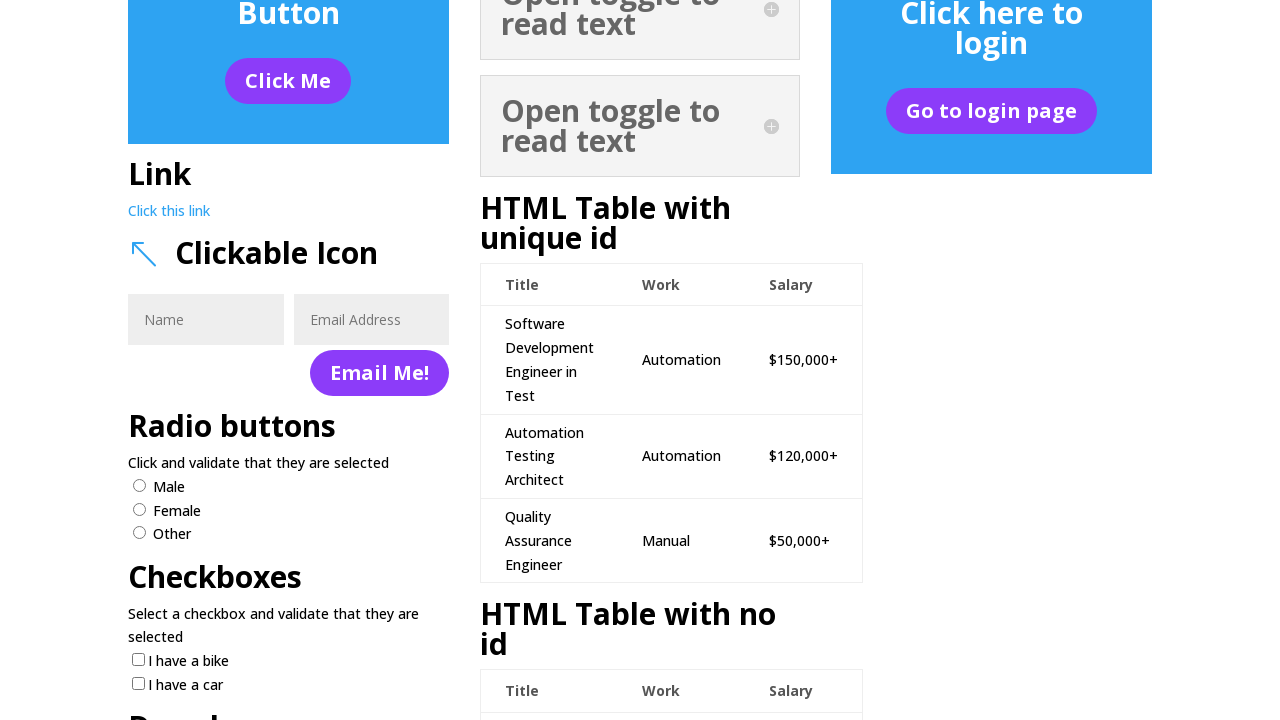

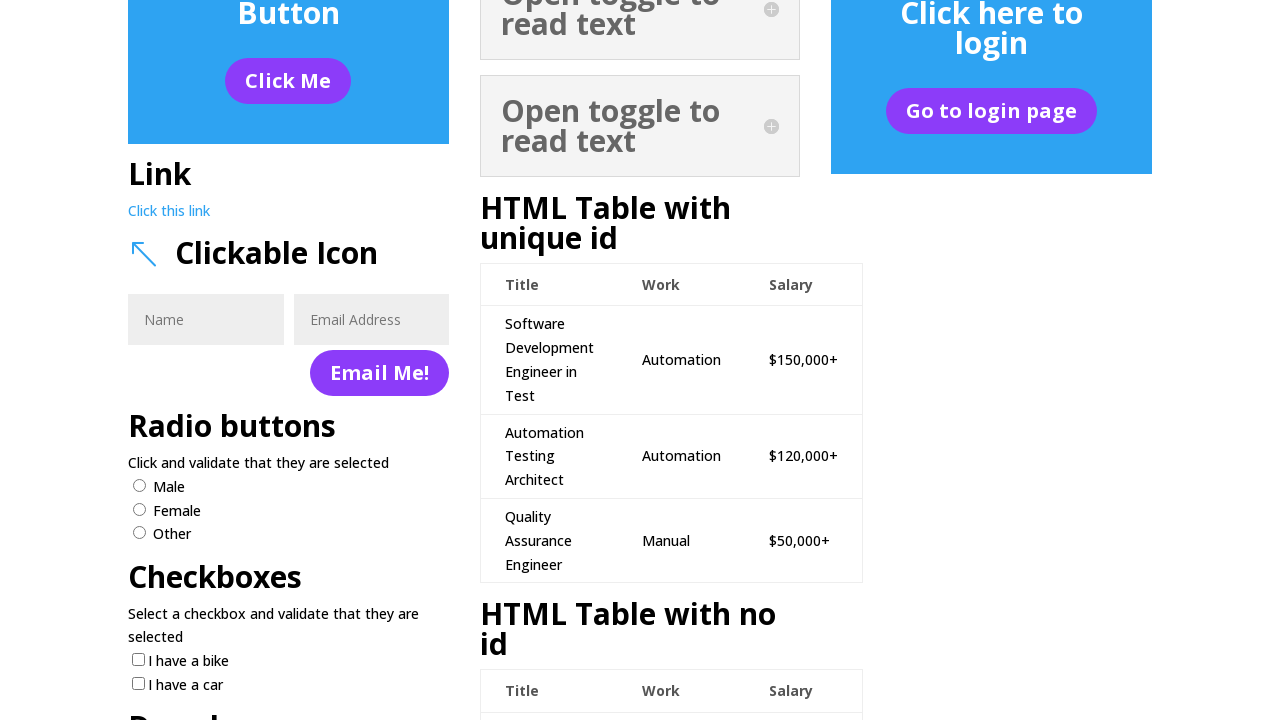